Navigates to the OrangeHRM login page and verifies the page loads by checking the URL and title are accessible.

Starting URL: https://opensource-demo.orangehrmlive.com/web/index.php/auth/login

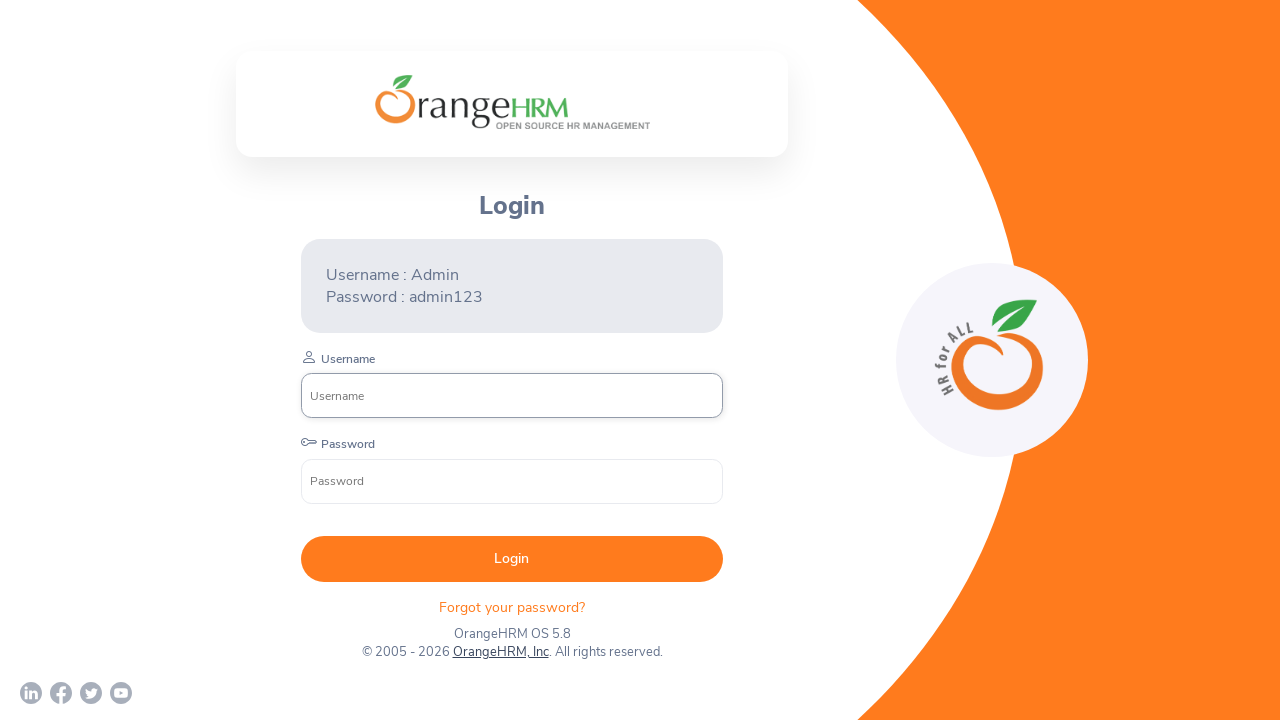

Waited for page to load (domcontentloaded state)
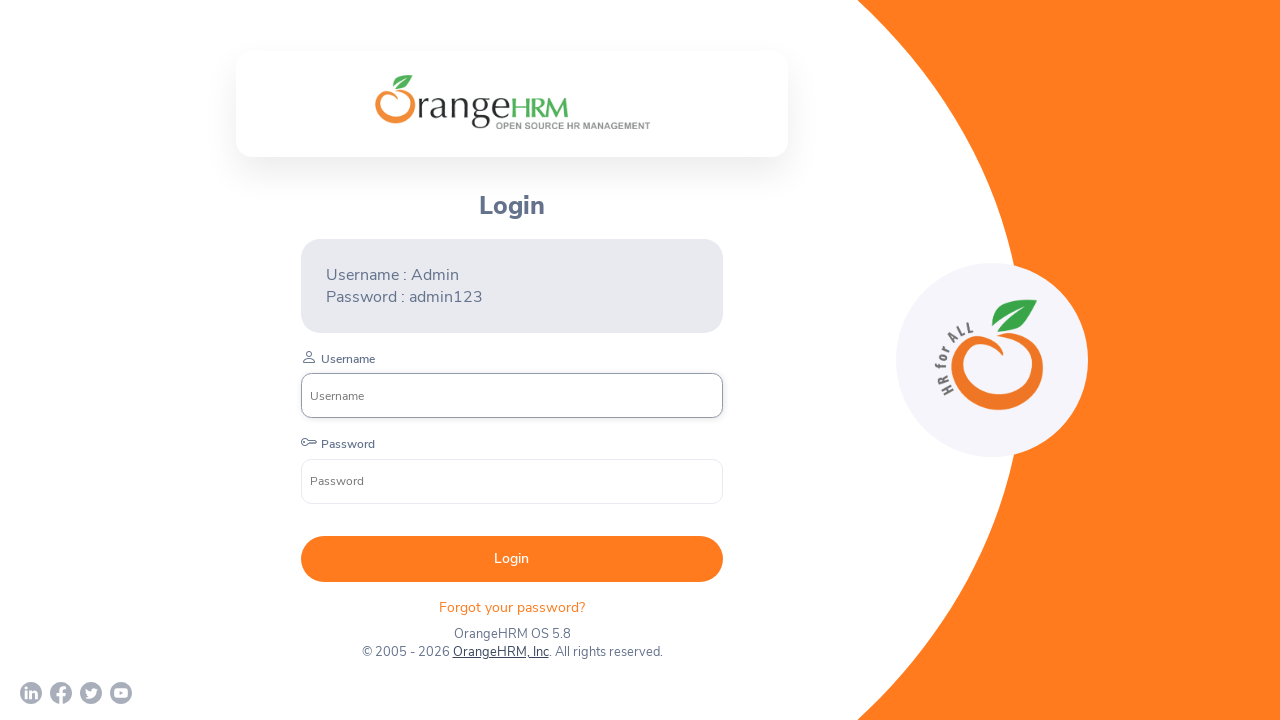

Retrieved current URL
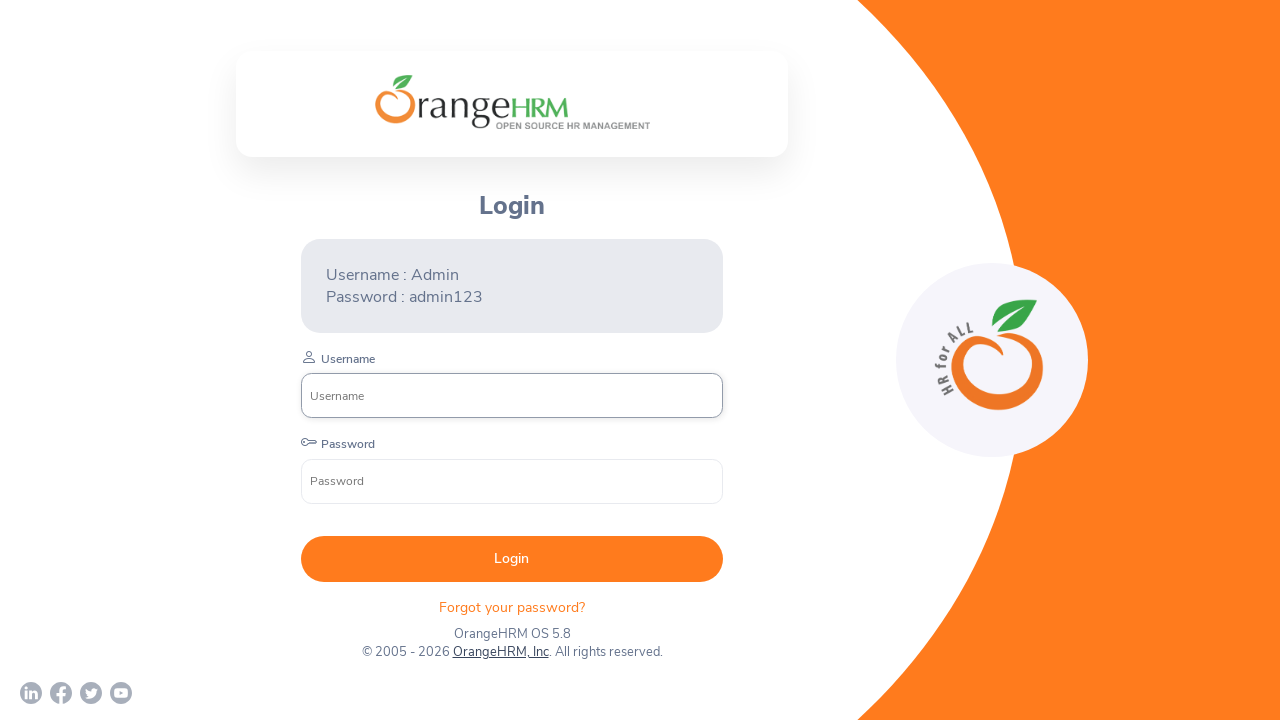

Verified URL contains 'auth/login'
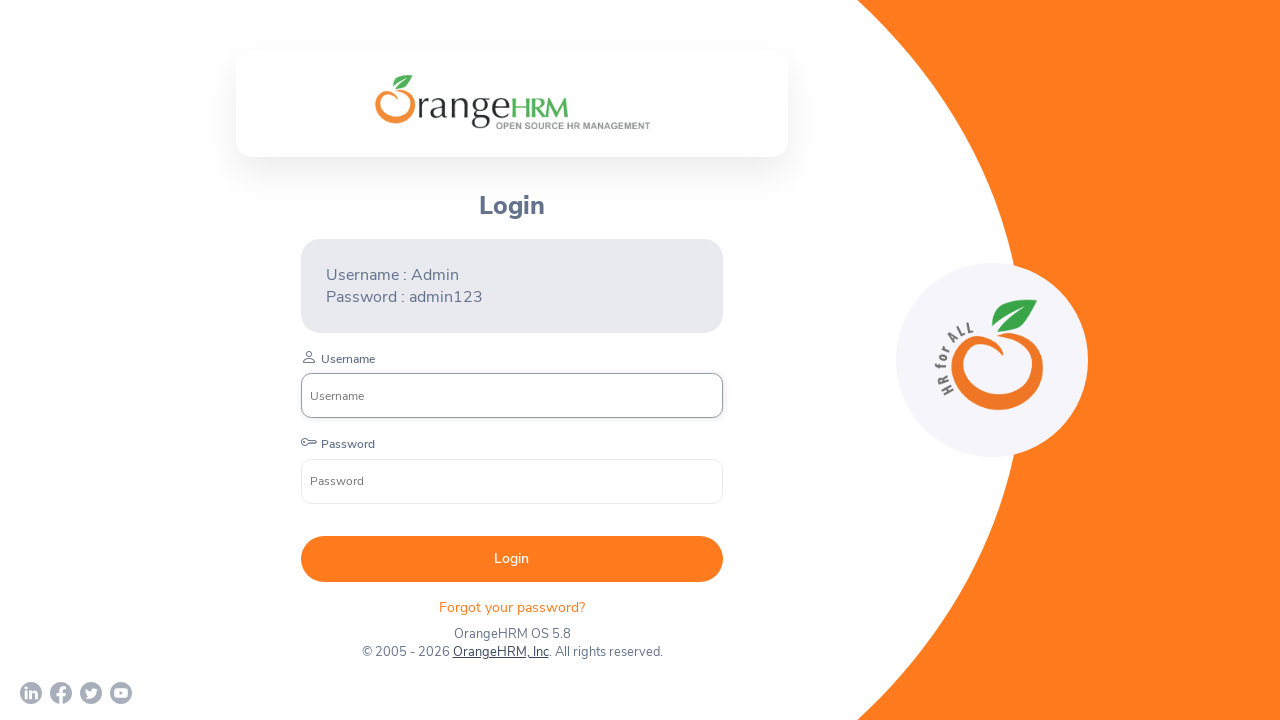

Retrieved page title
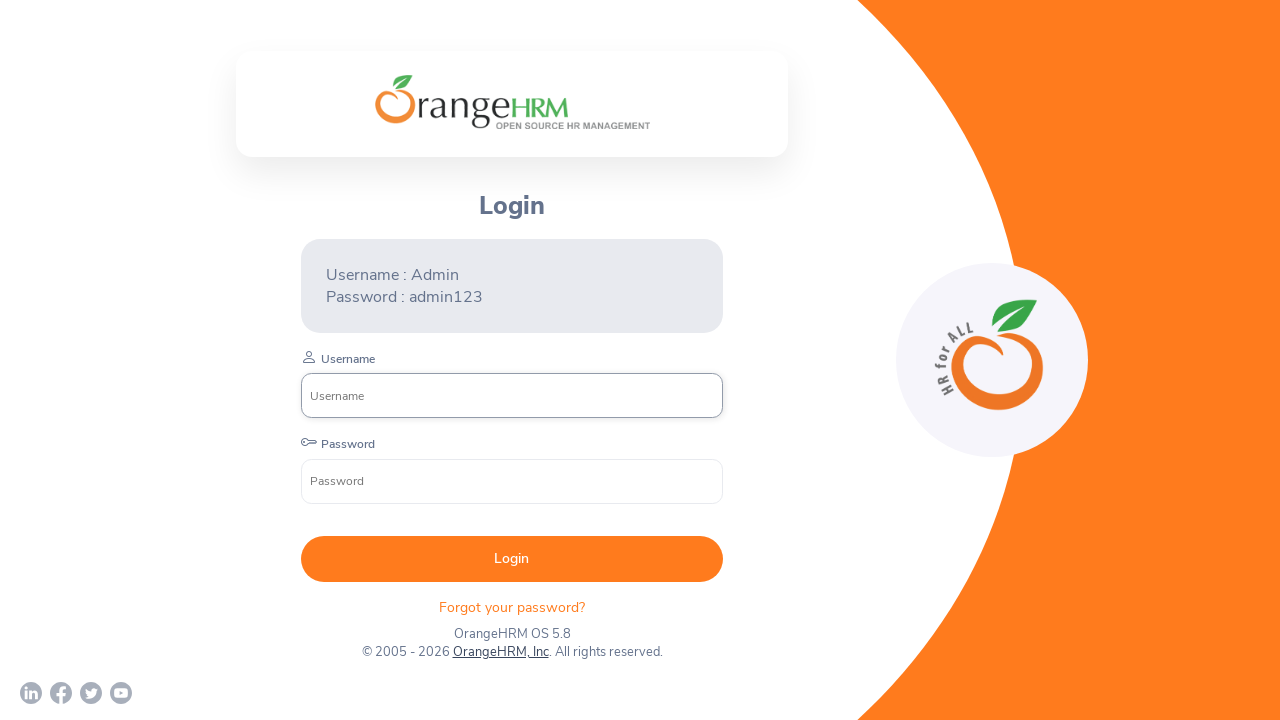

Verified page title is not empty
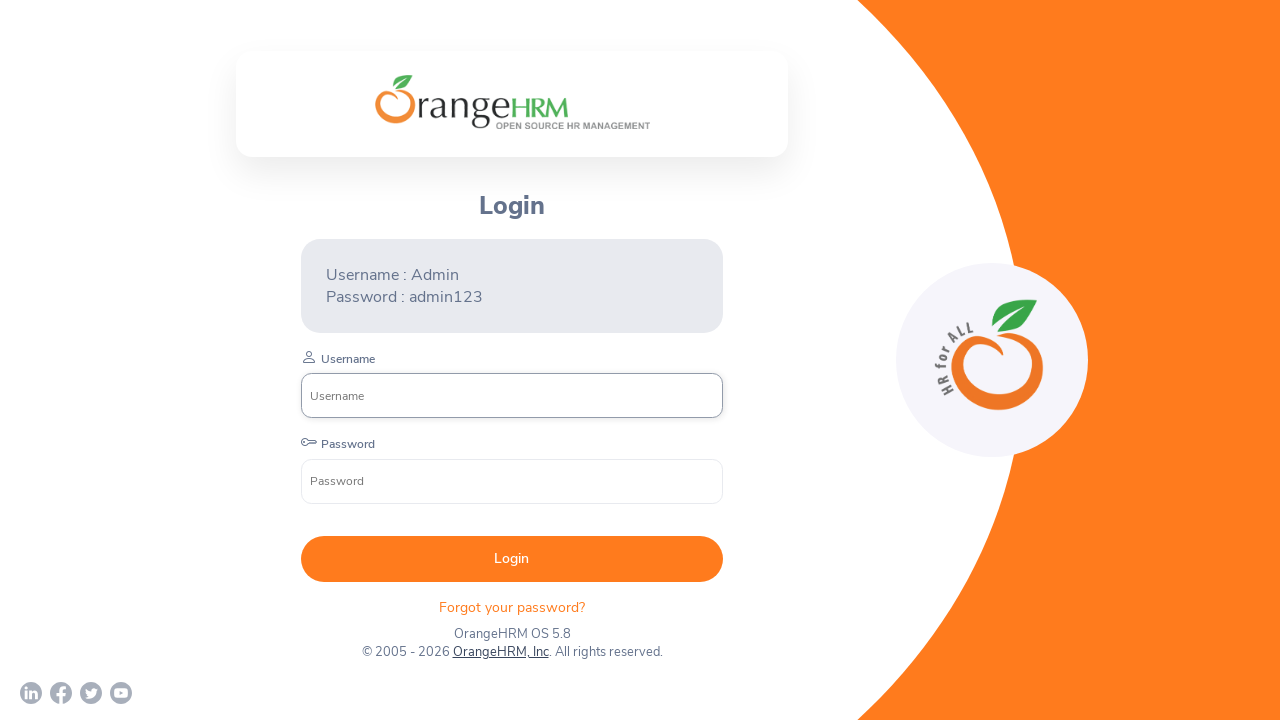

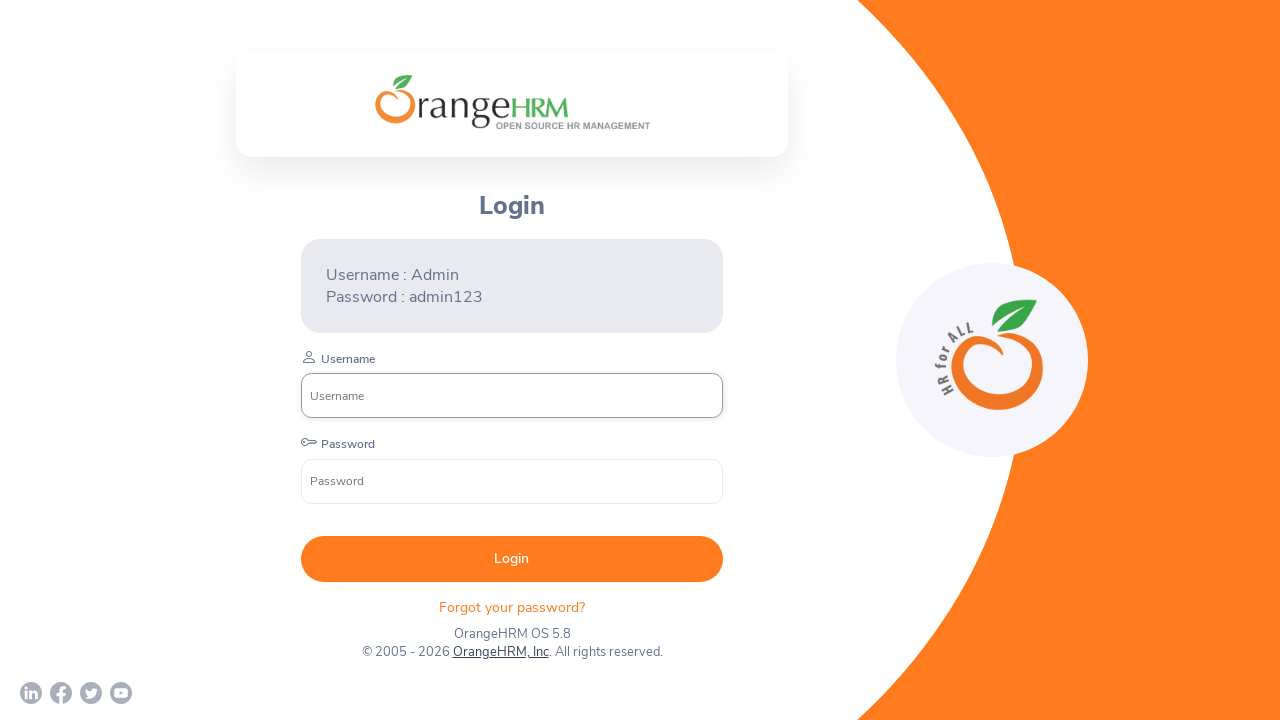